Tests focusing on a DOM element and verifying focus state

Starting URL: https://example.cypress.io/commands/actions

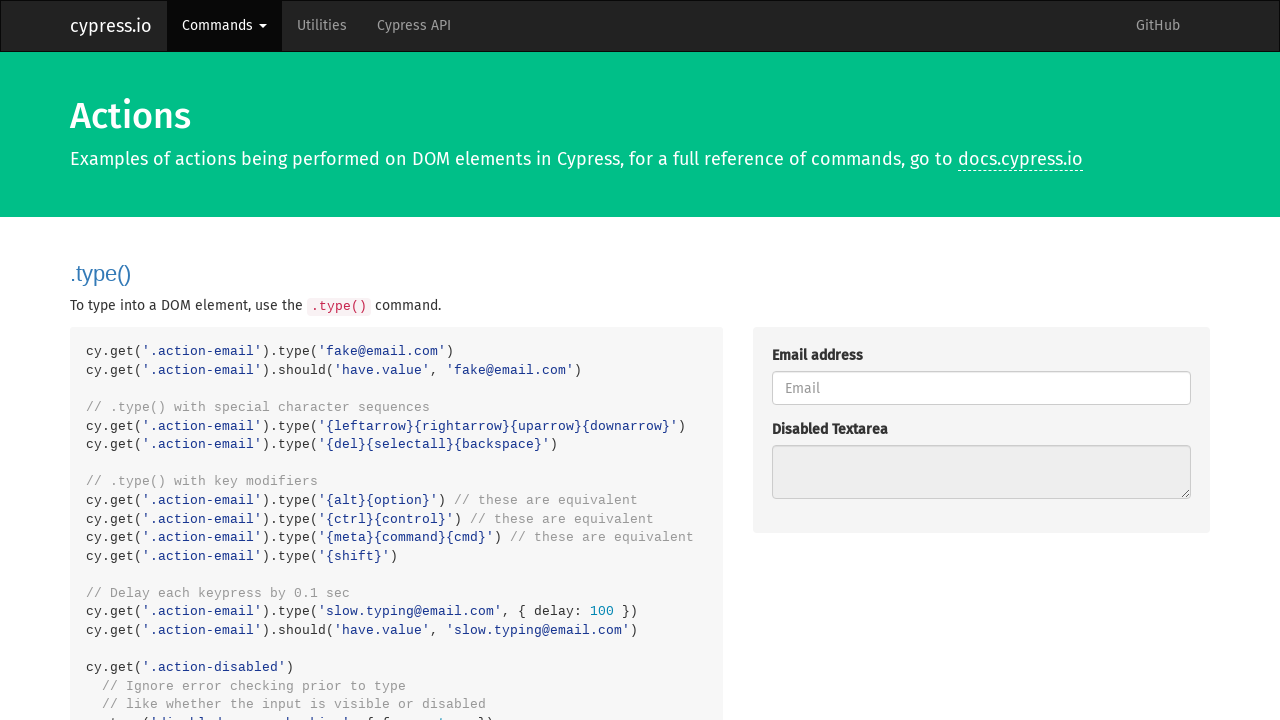

Navigated to actions commands page
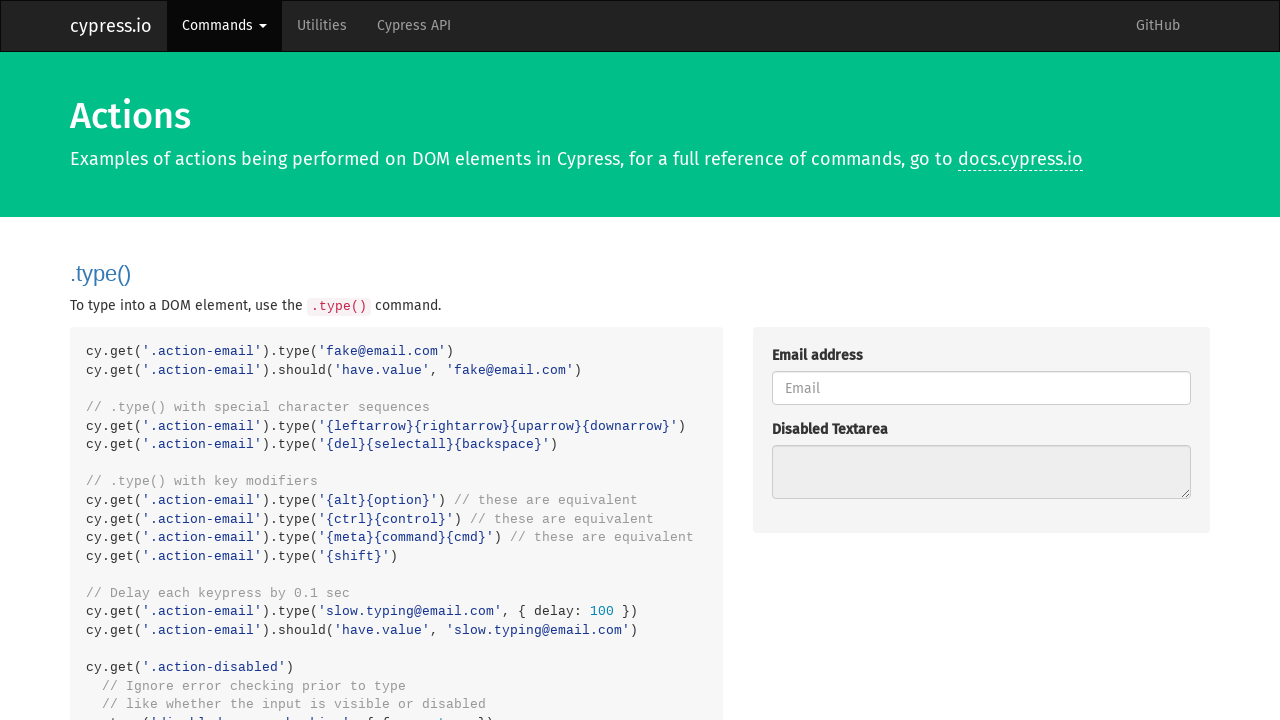

Focused on the password field with class .action-focus on .action-focus
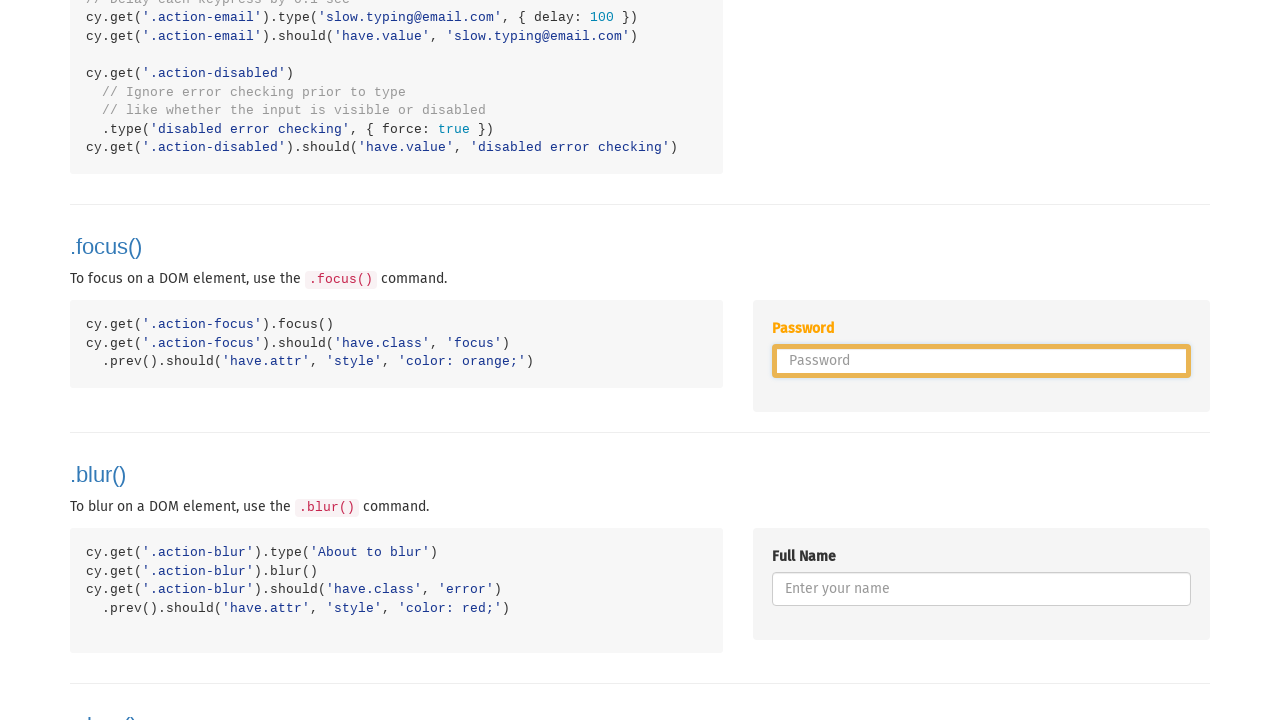

Verified that the password field is focused
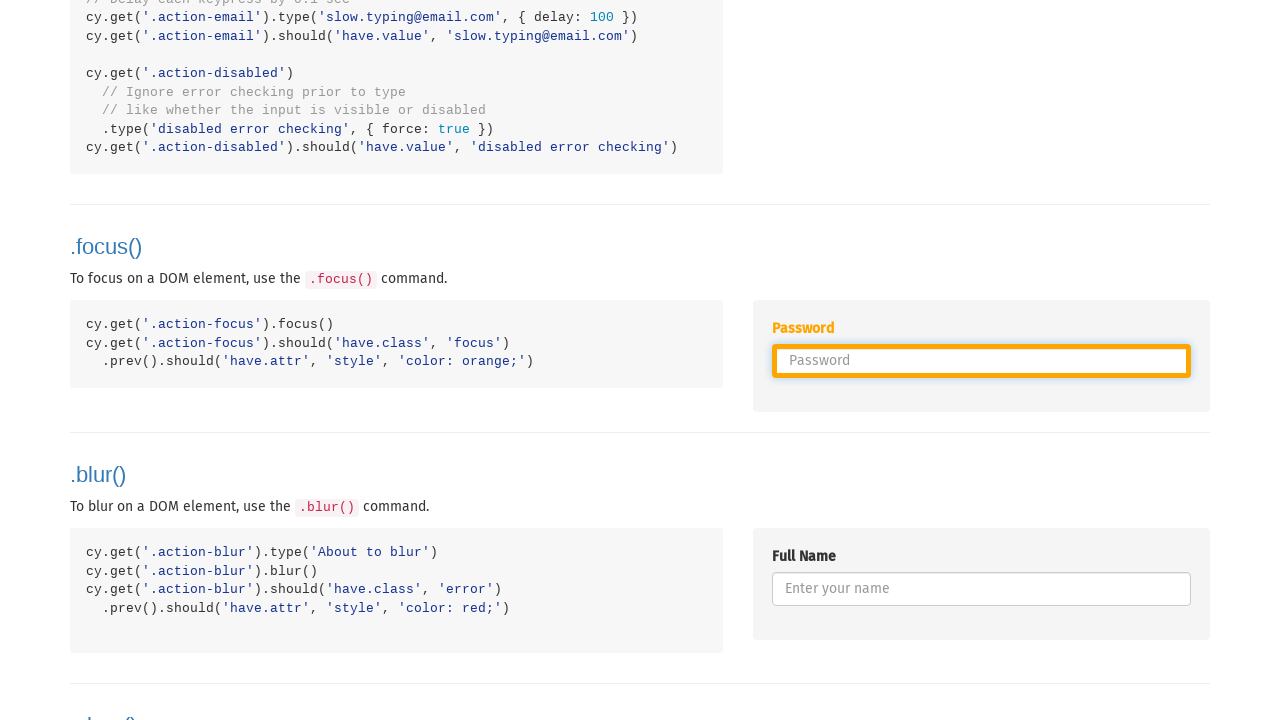

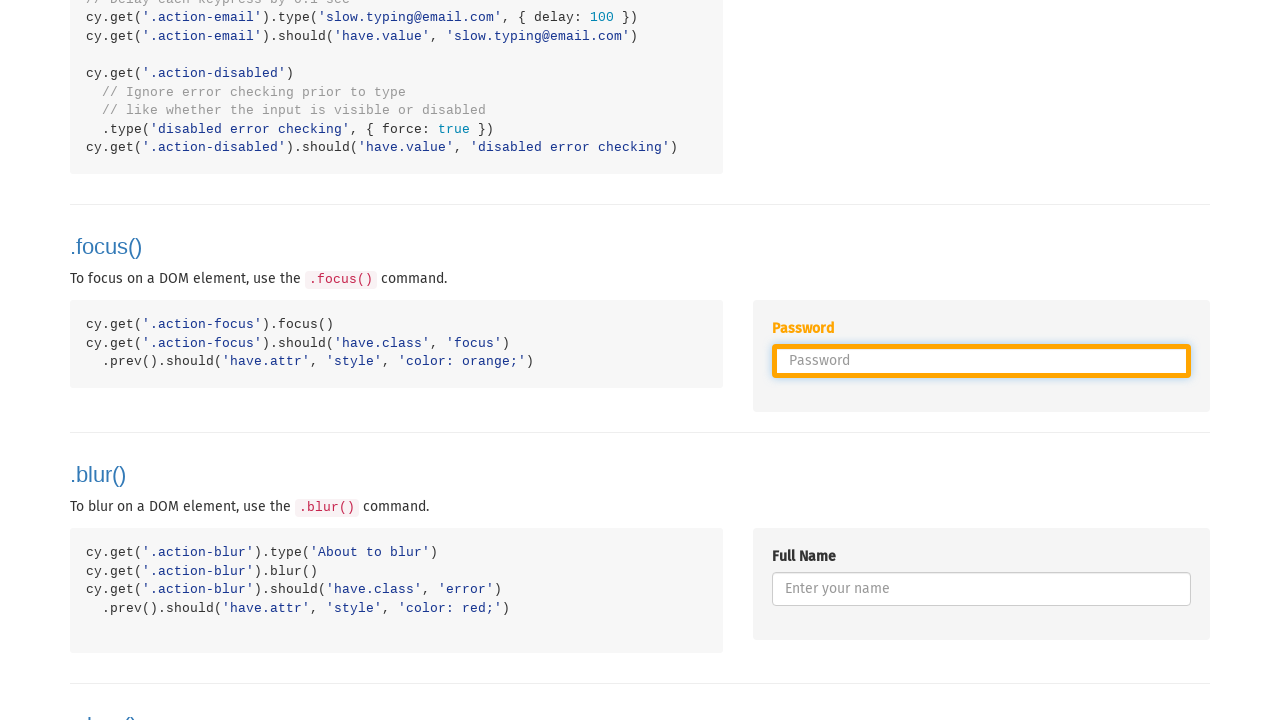